Tests radio button functionality by clicking on a gender radio button and verifying its selection state

Starting URL: https://www.tutorialspoint.com/selenium/practice/selenium_automation_practice.php

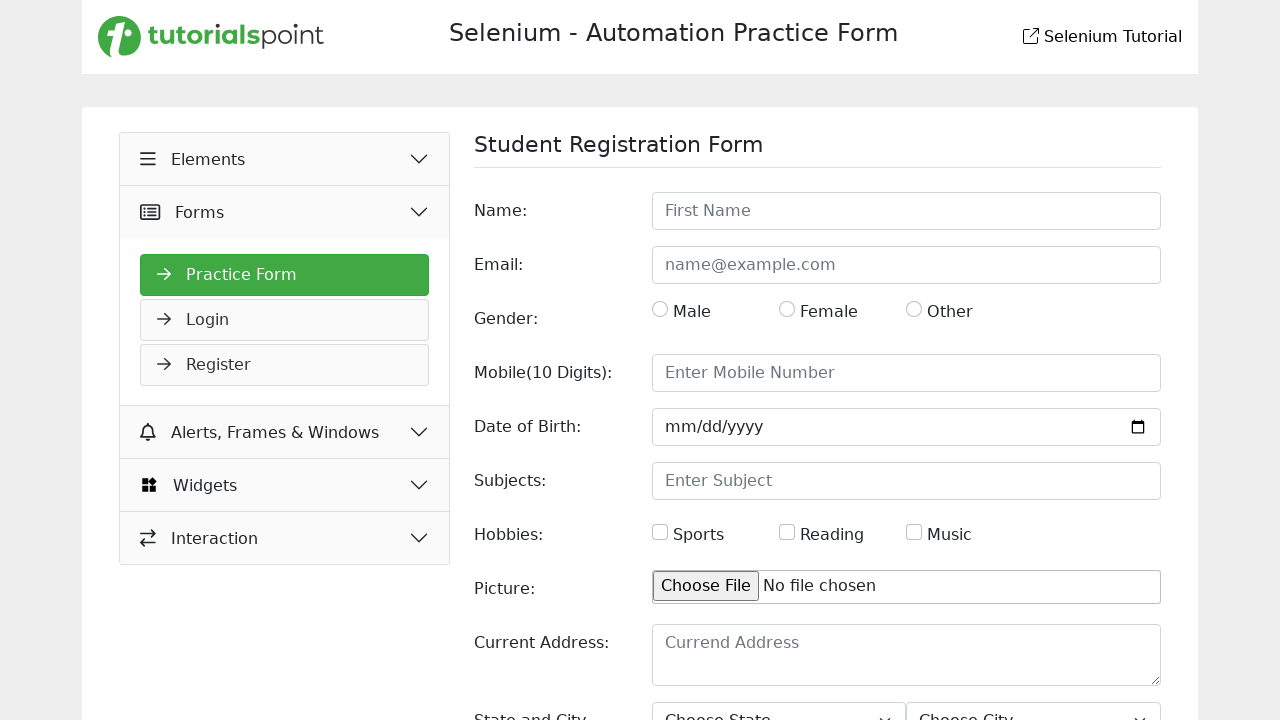

Clicked gender radio button at (660, 309) on xpath=//*[@id='gender']
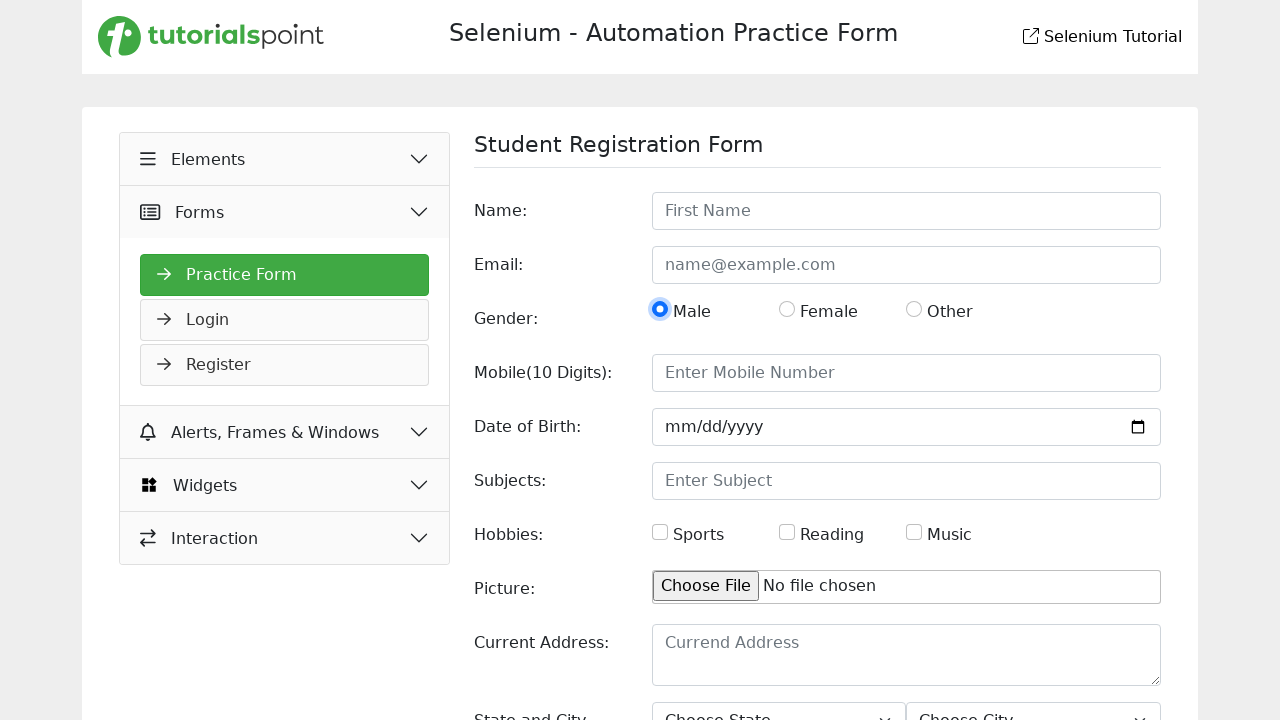

Located gender radio button element
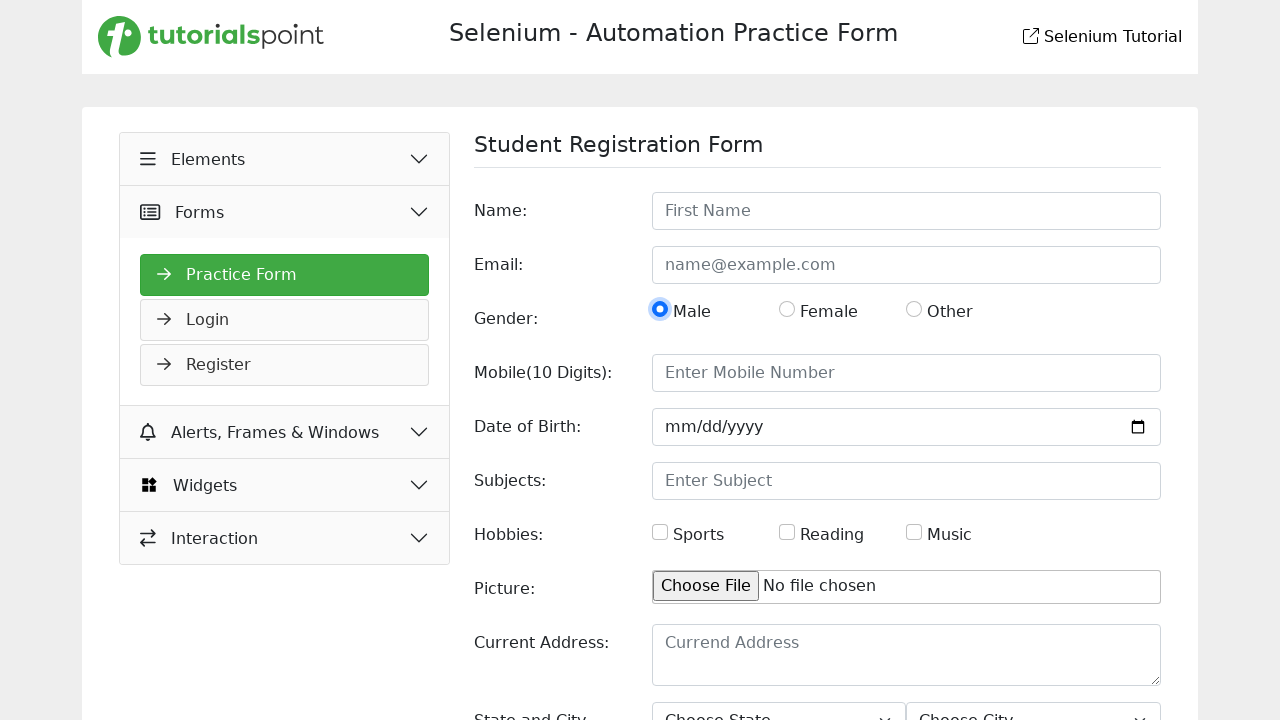

Verified radio button selection state
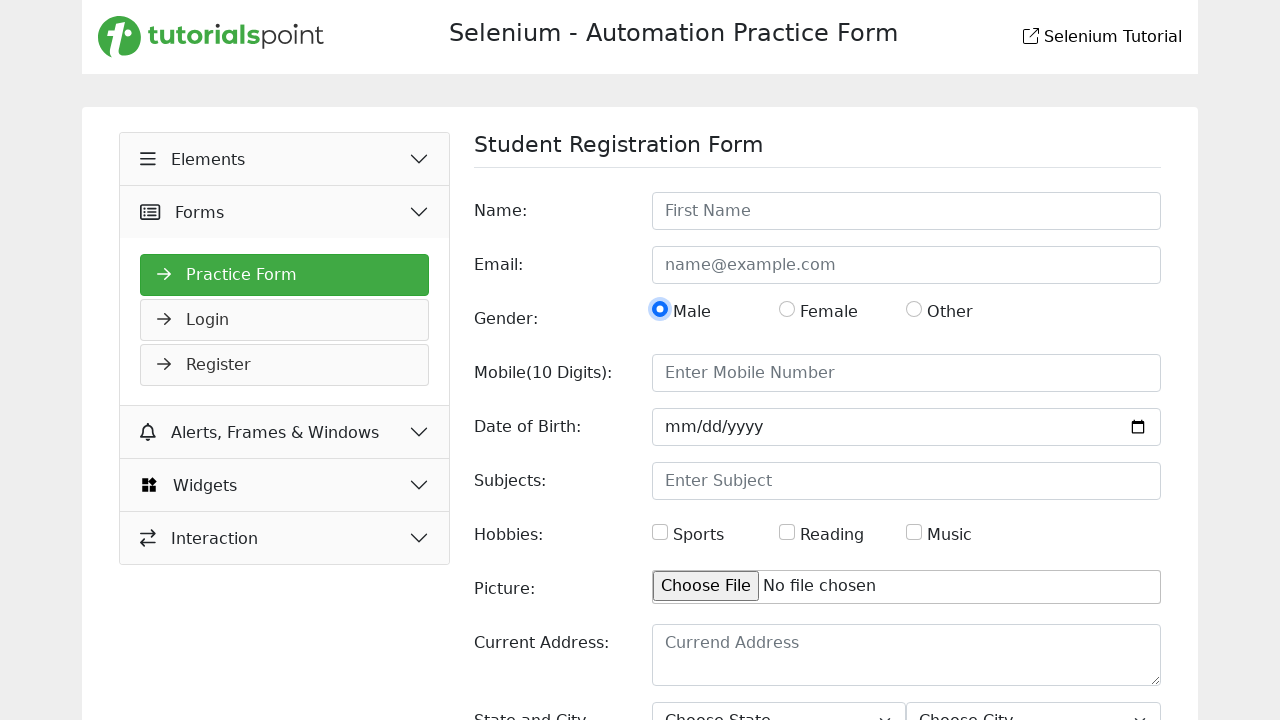

Radio button selection state printed: True
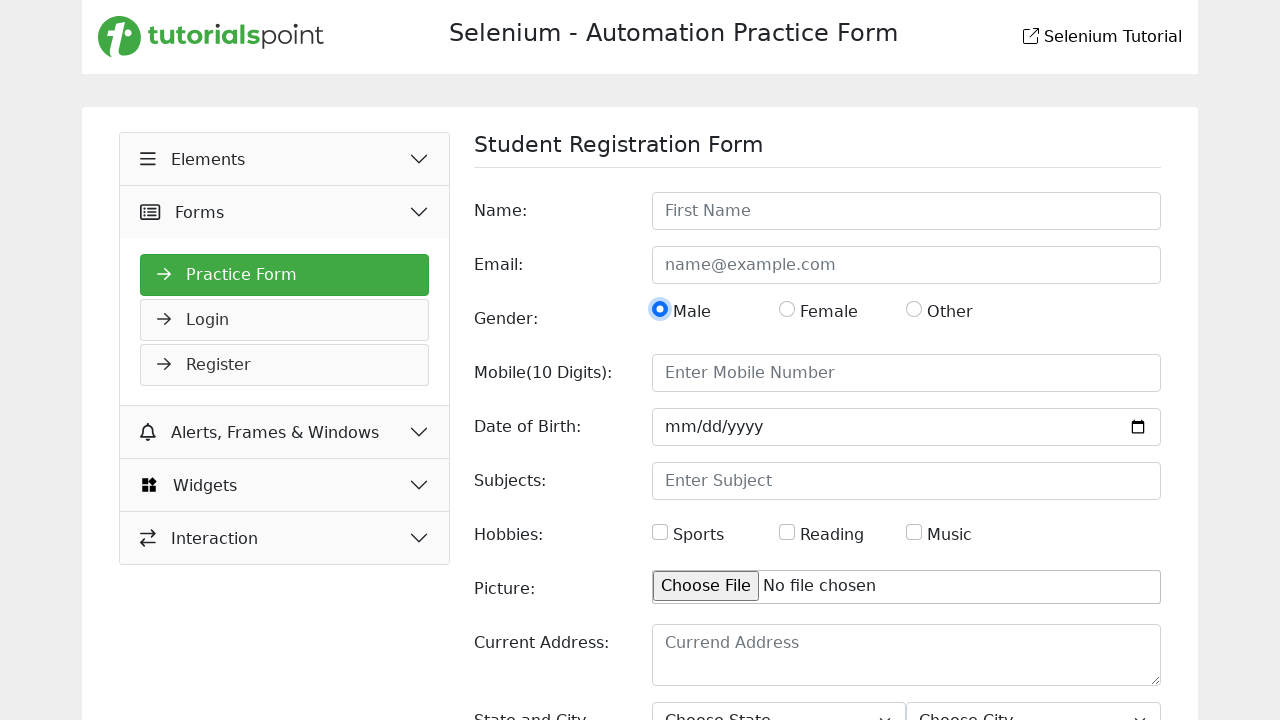

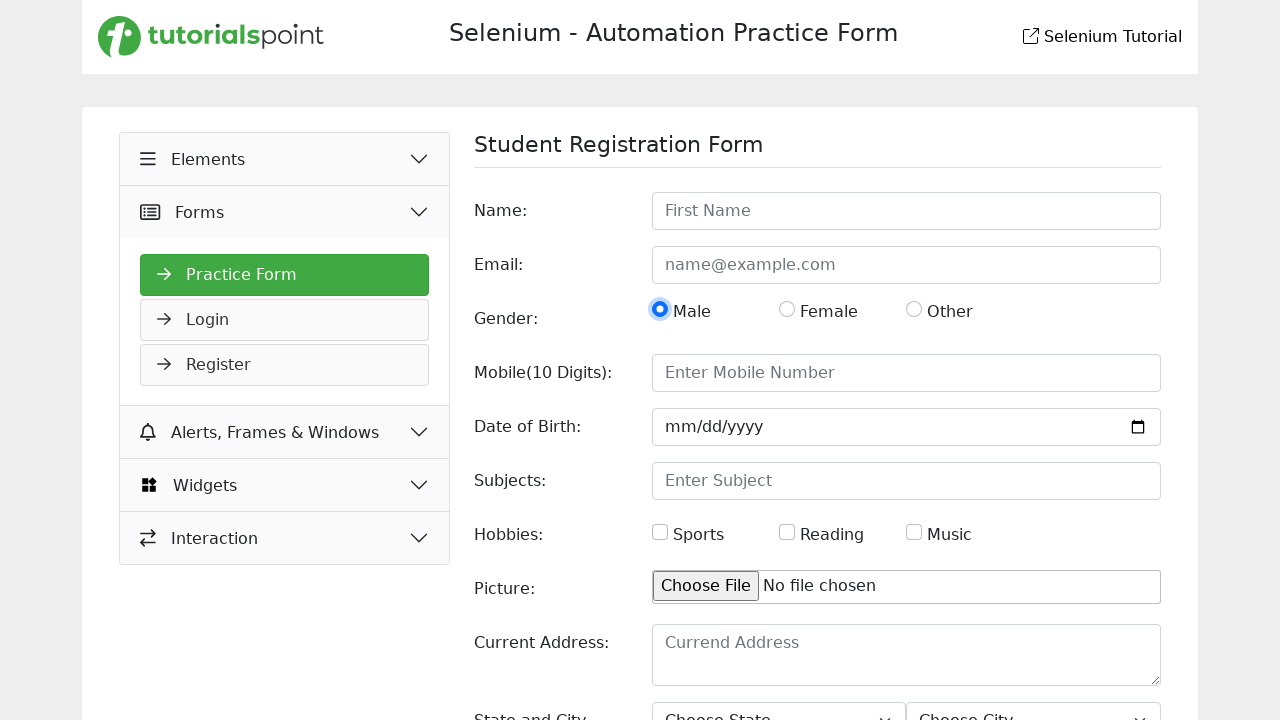